Tests dropdown functionality by scrolling to a country dropdown, listing all options, and selecting each option iteratively

Starting URL: https://testautomationpractice.blogspot.com/

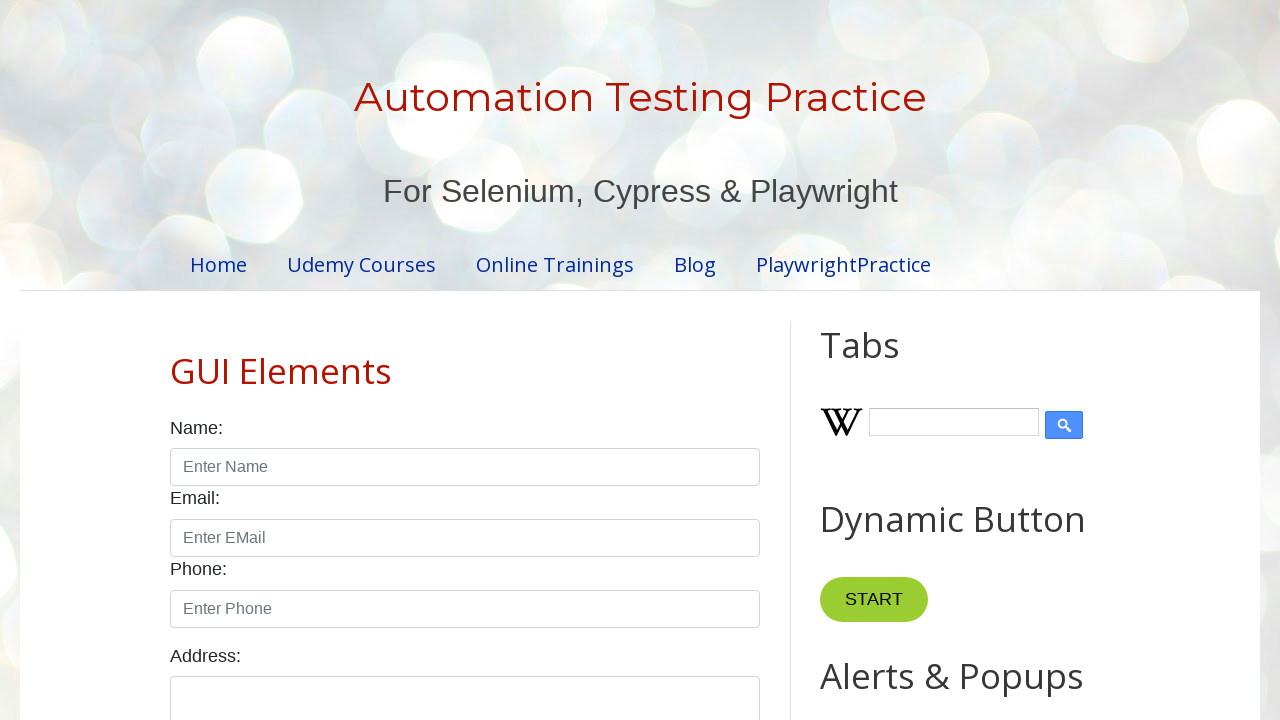

Scrolled down 1200 pixels to reach dropdown section
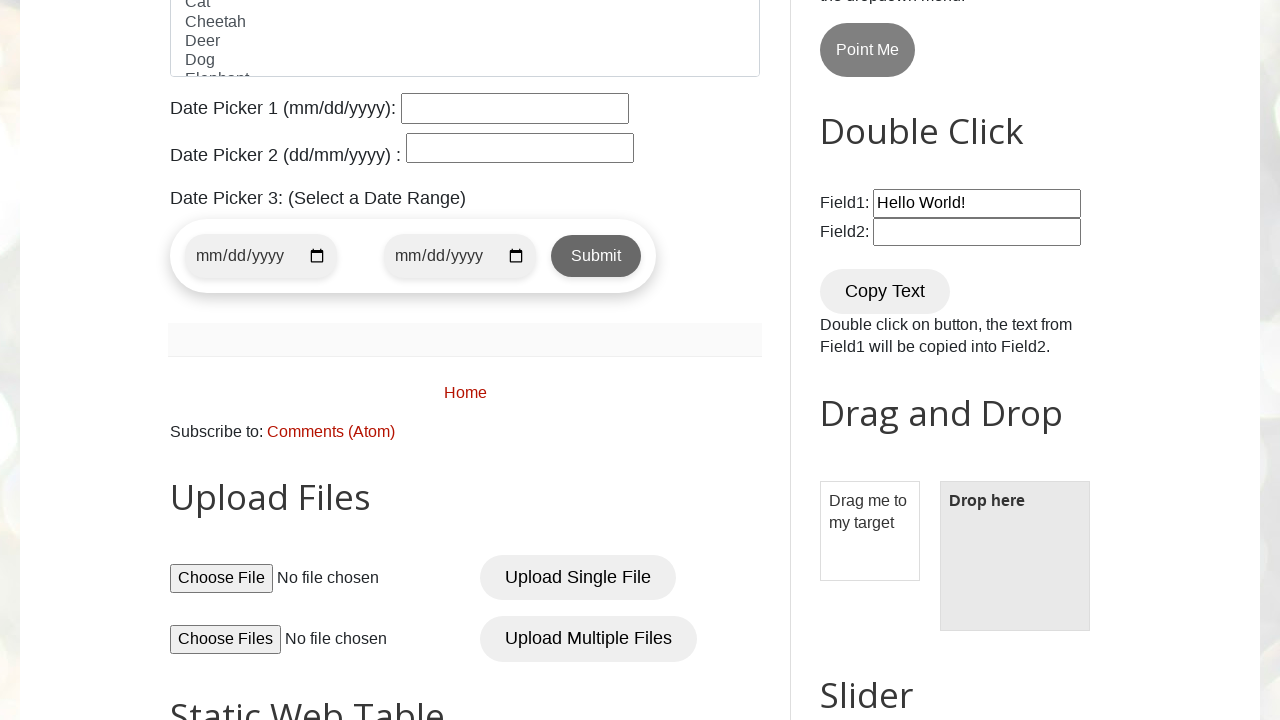

Country dropdown element became visible
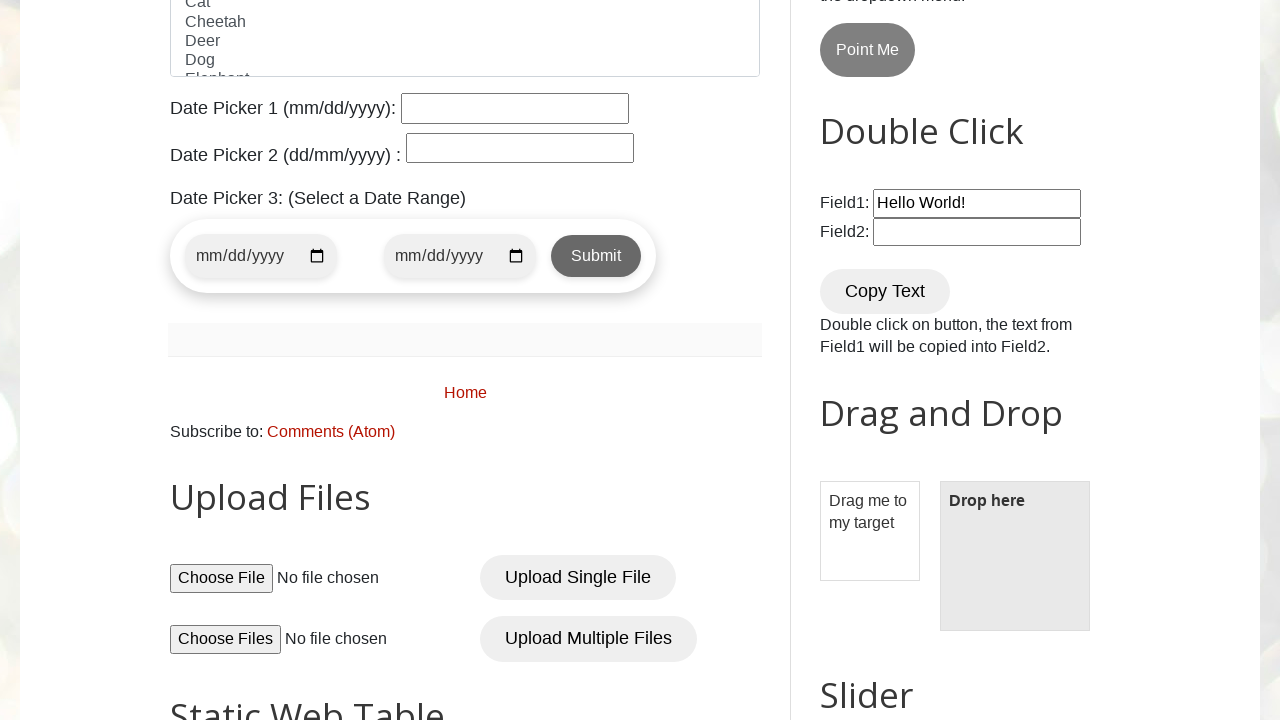

Located country dropdown element
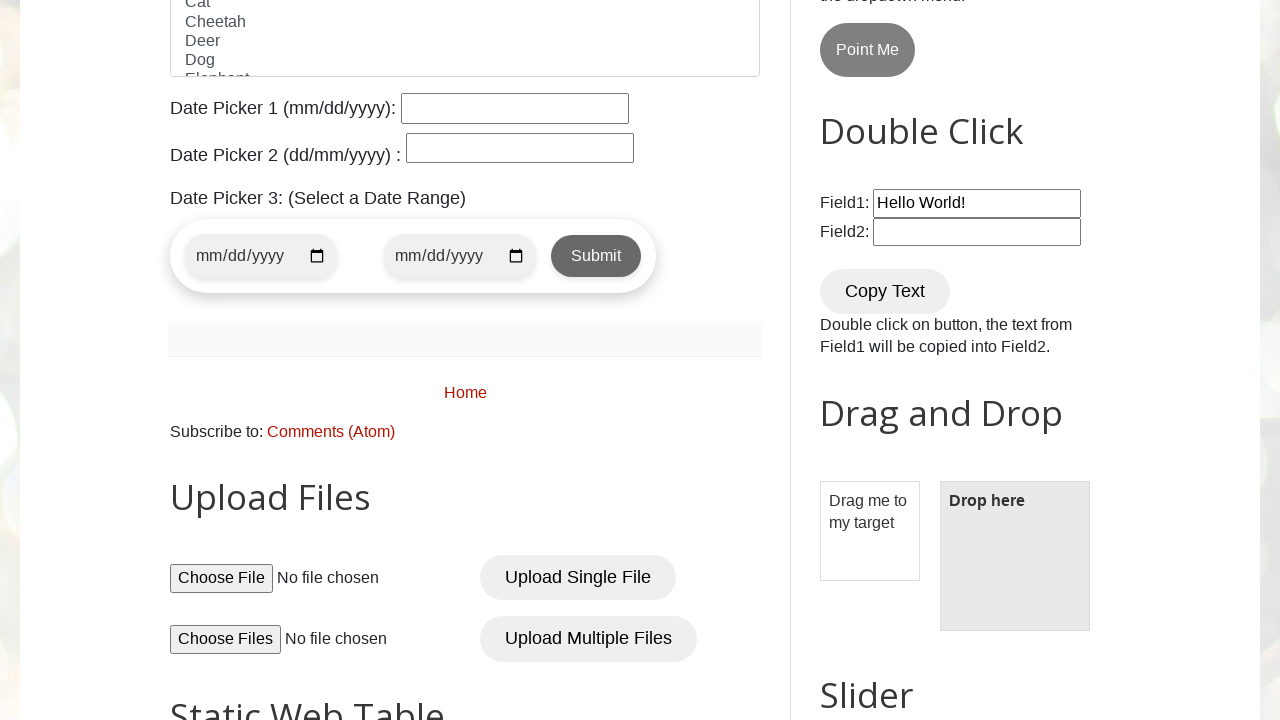

Retrieved all 10 dropdown options
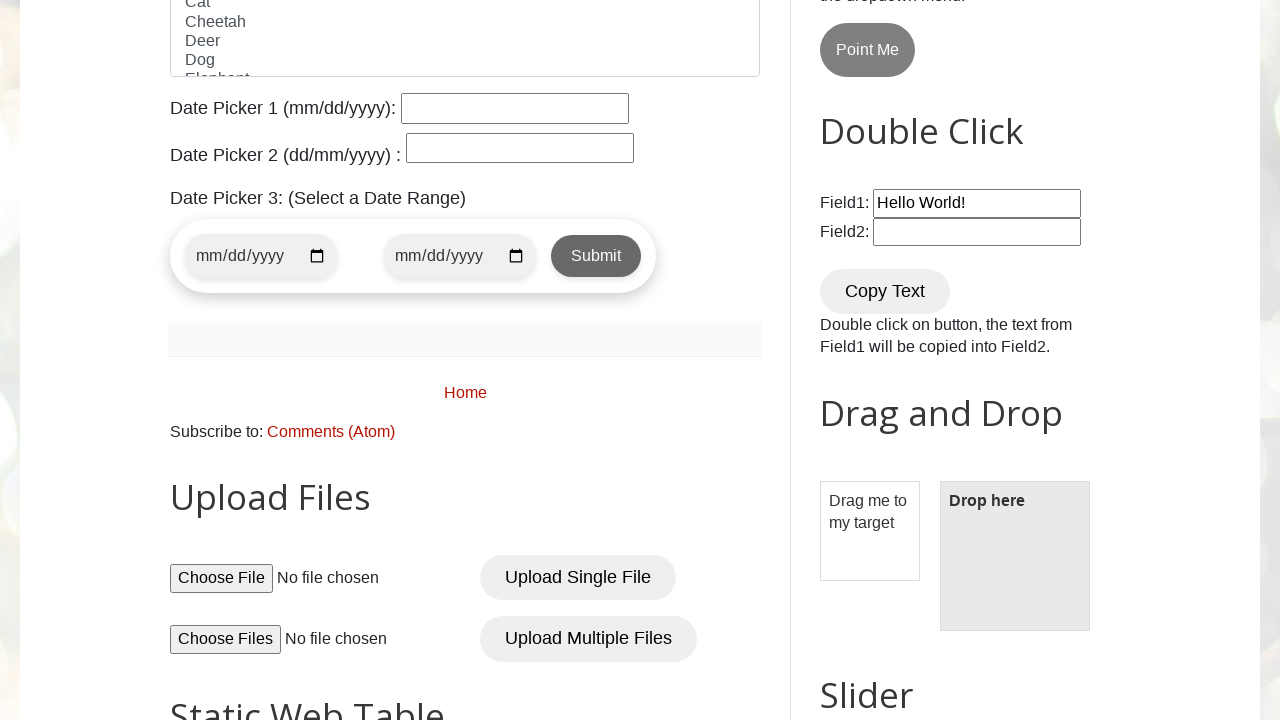

Selected dropdown option with value 'usa' on #country
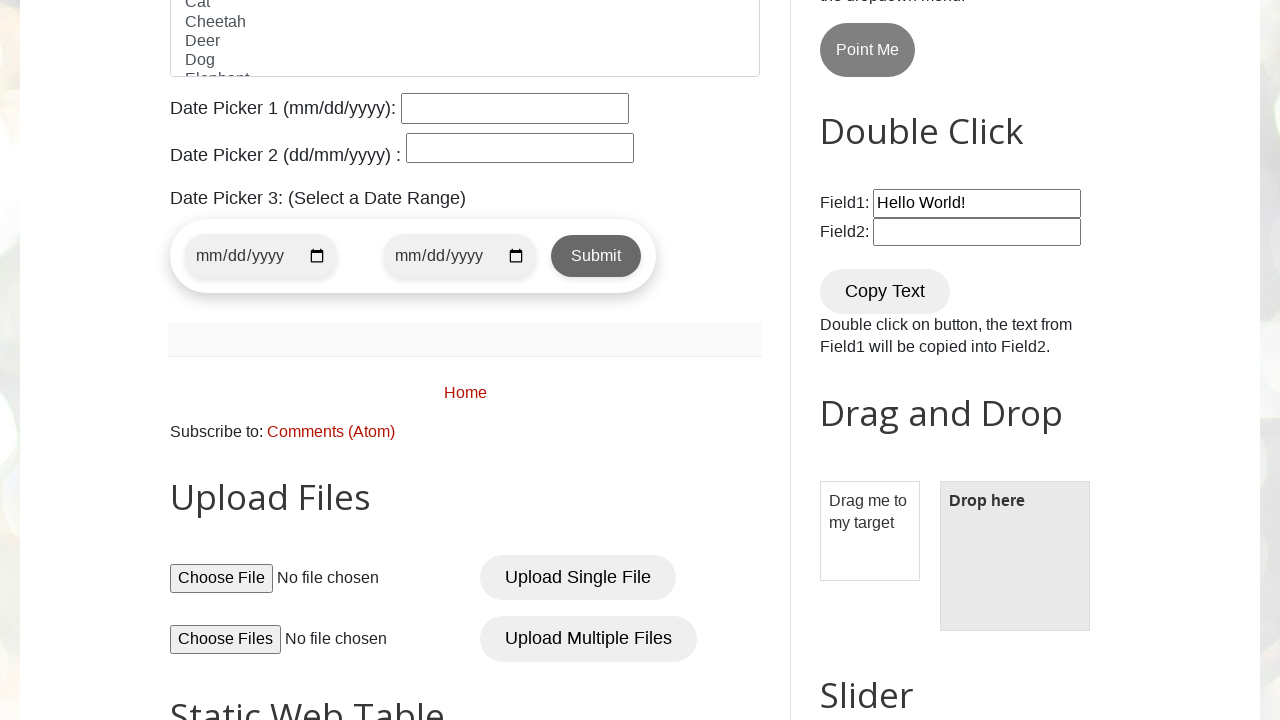

Selected dropdown option with value 'canada' on #country
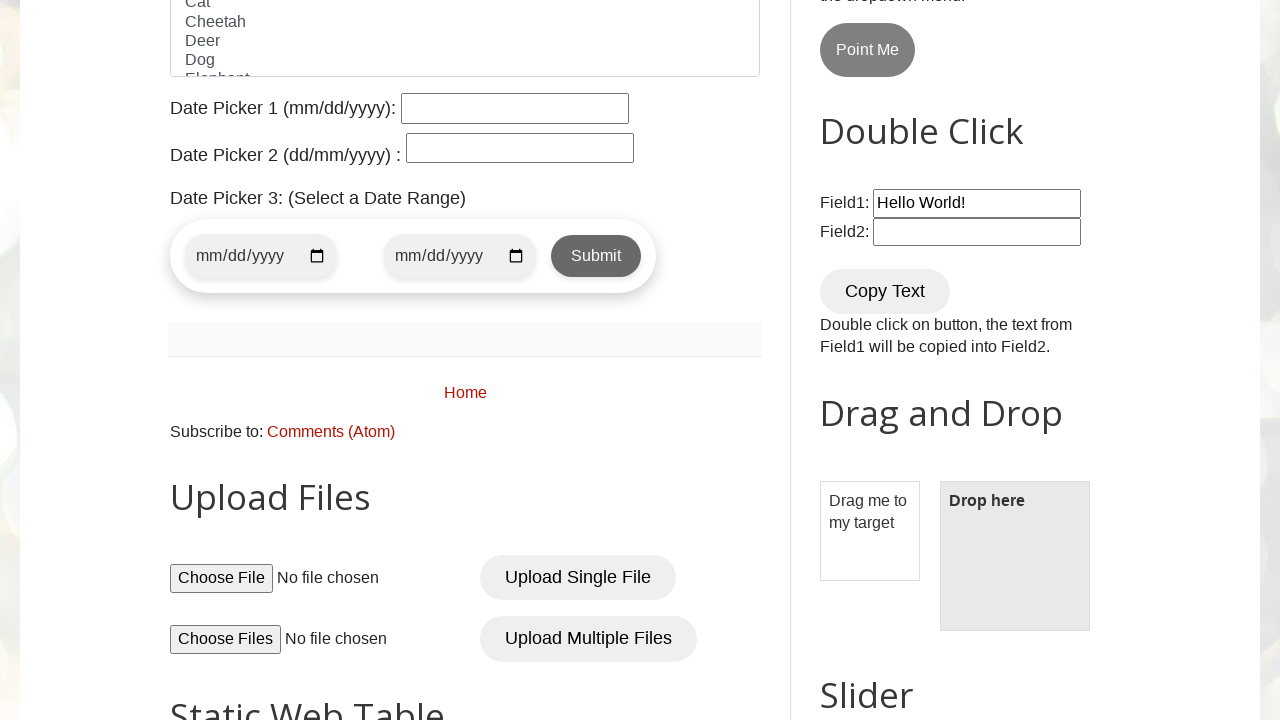

Selected dropdown option with value 'uk' on #country
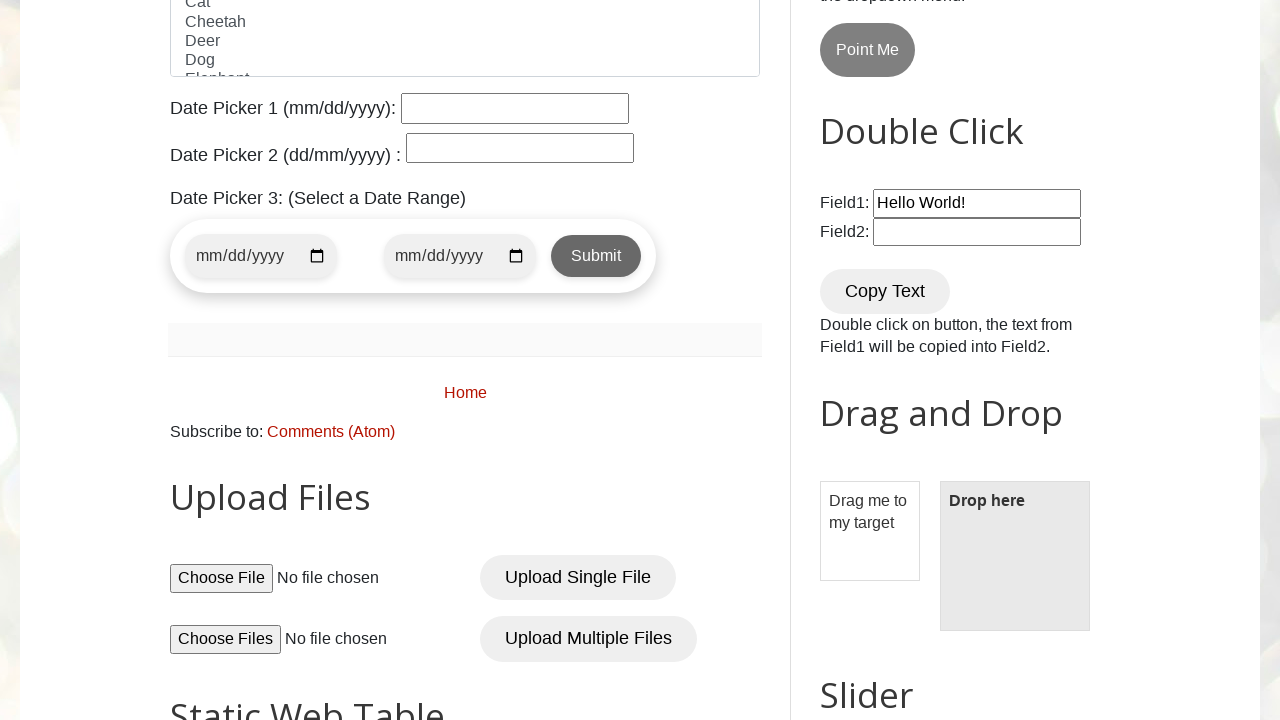

Selected dropdown option with value 'germany' on #country
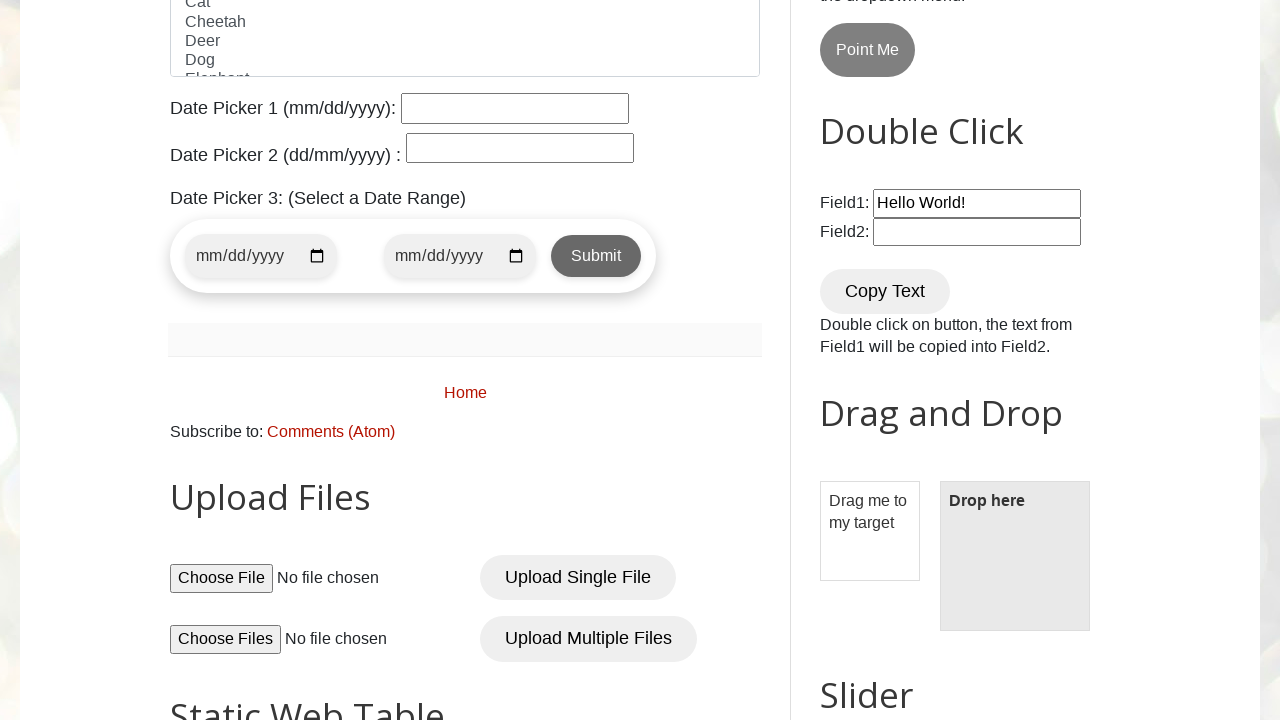

Selected dropdown option with value 'france' on #country
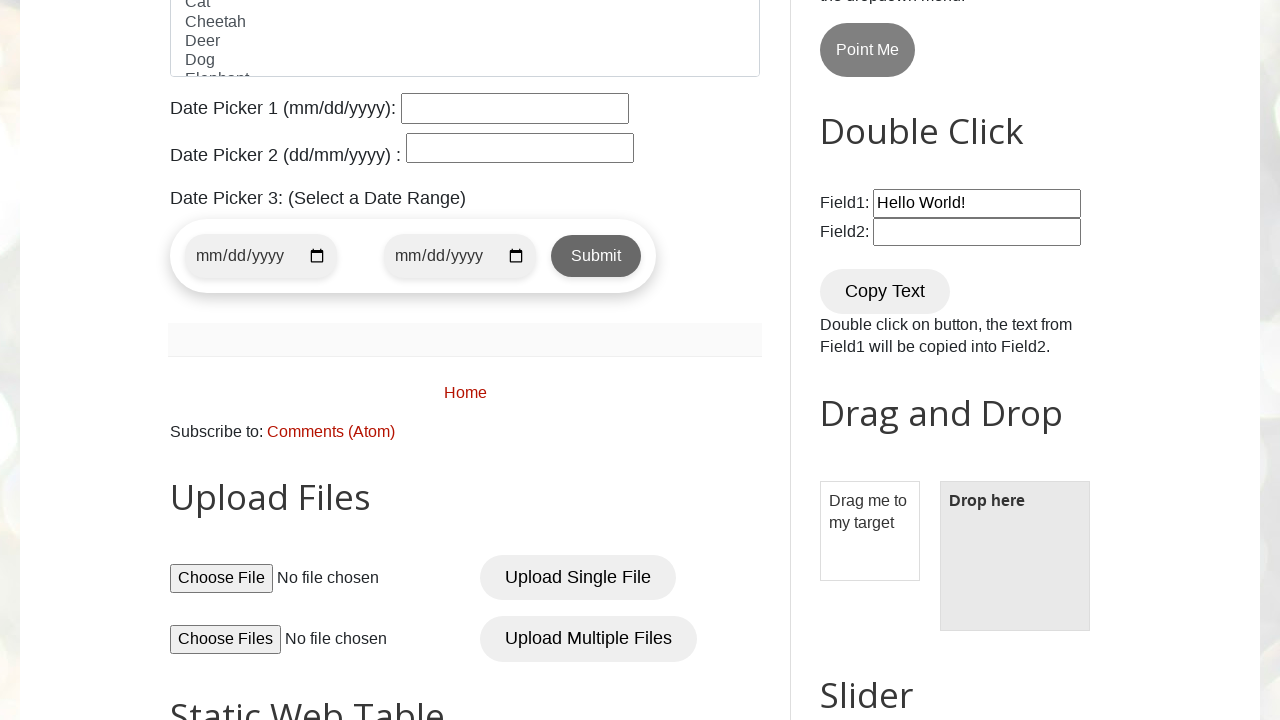

Selected dropdown option with value 'australia' on #country
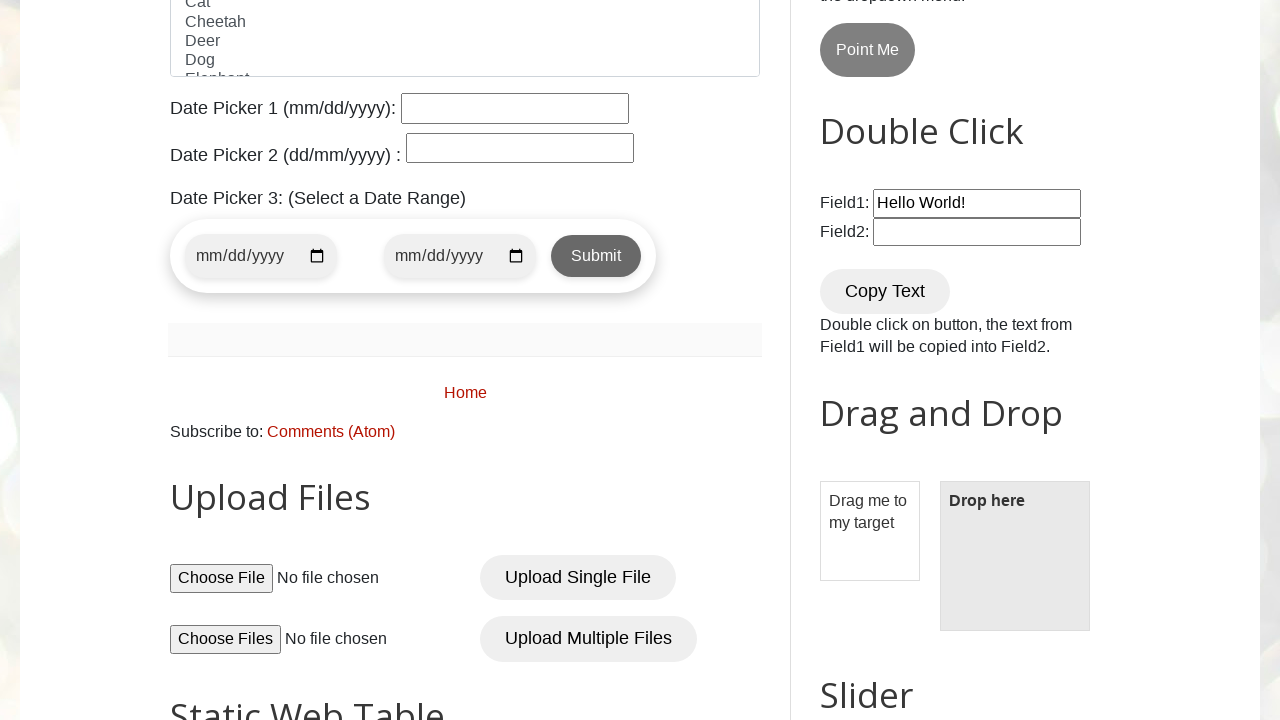

Selected dropdown option with value 'japan' on #country
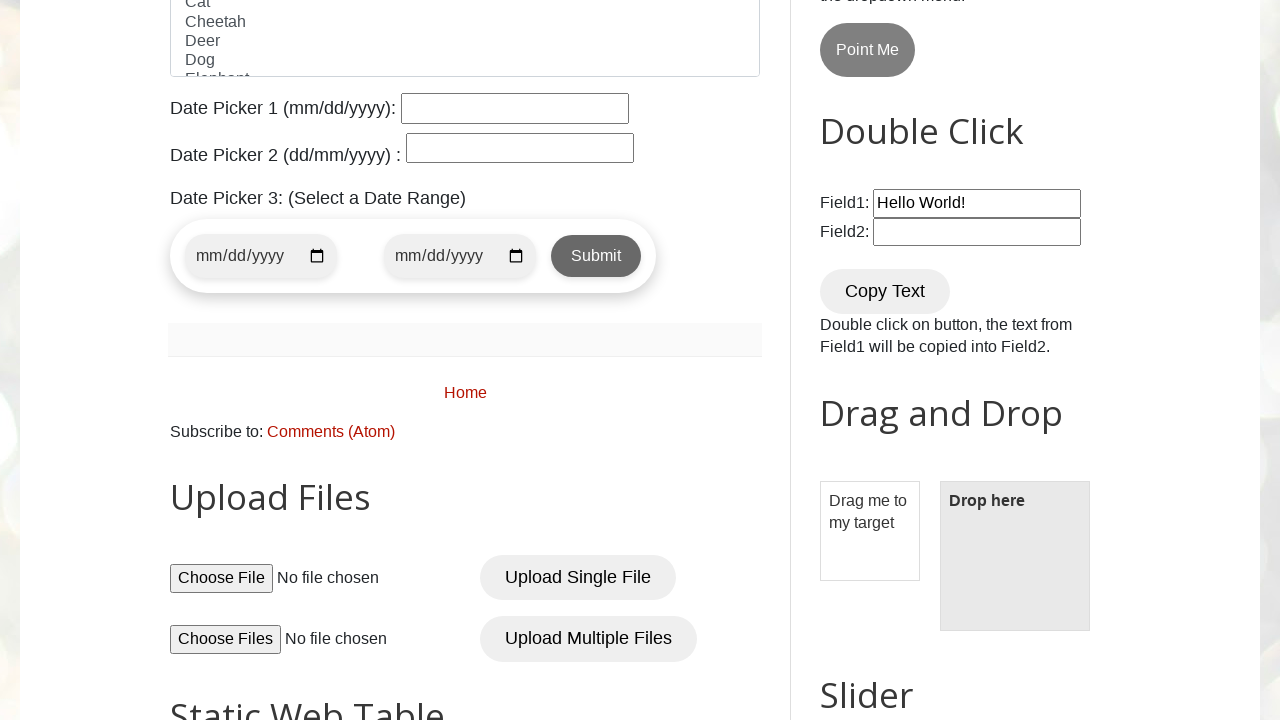

Selected dropdown option with value 'china' on #country
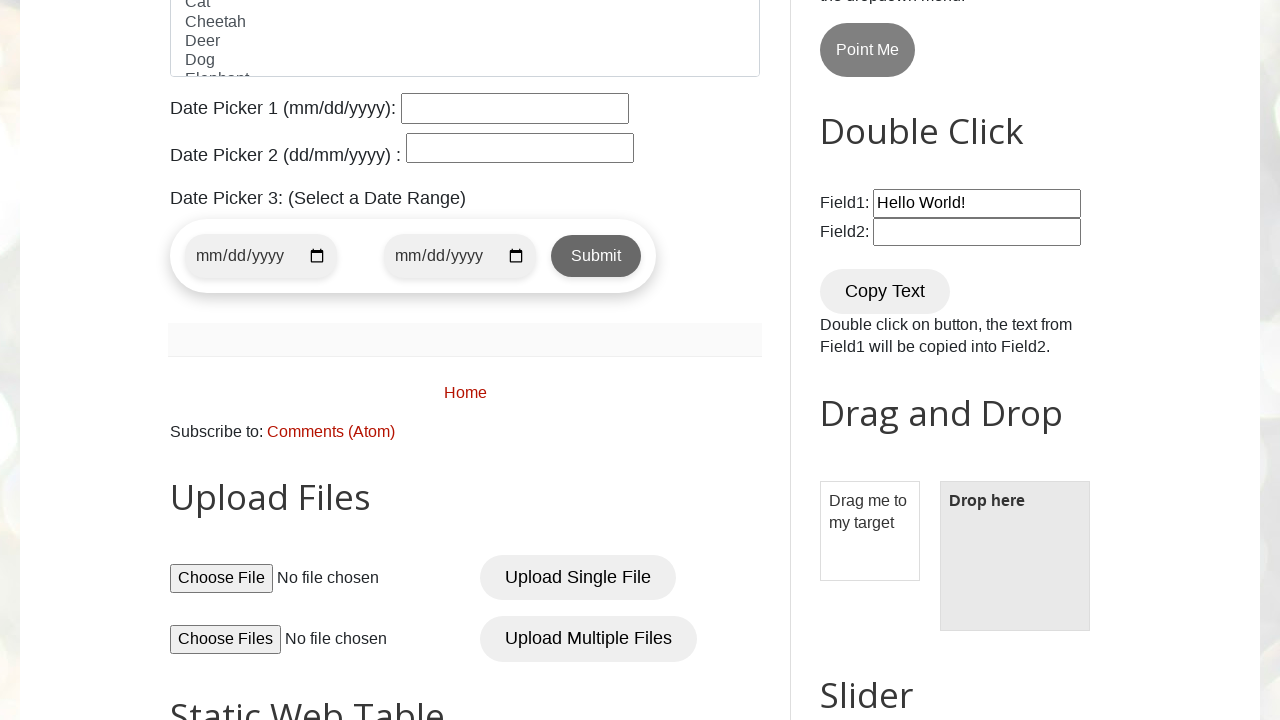

Selected dropdown option with value 'brazil' on #country
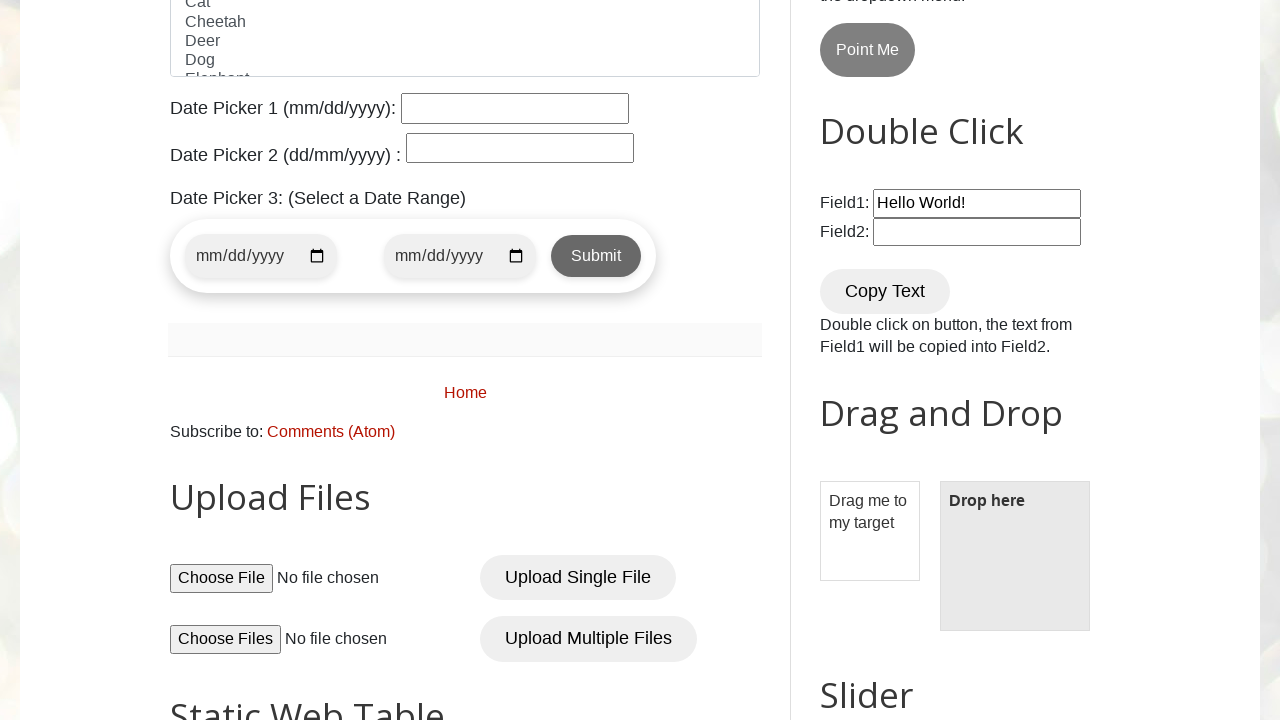

Selected dropdown option with value 'india' on #country
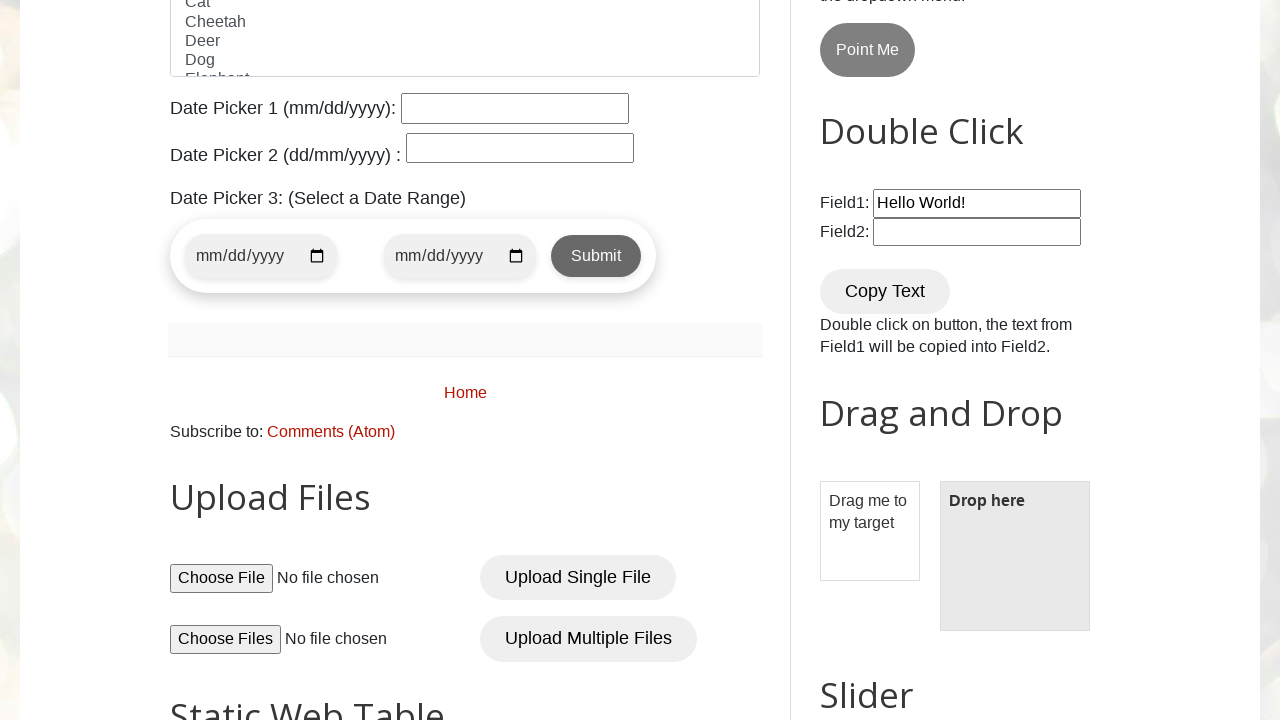

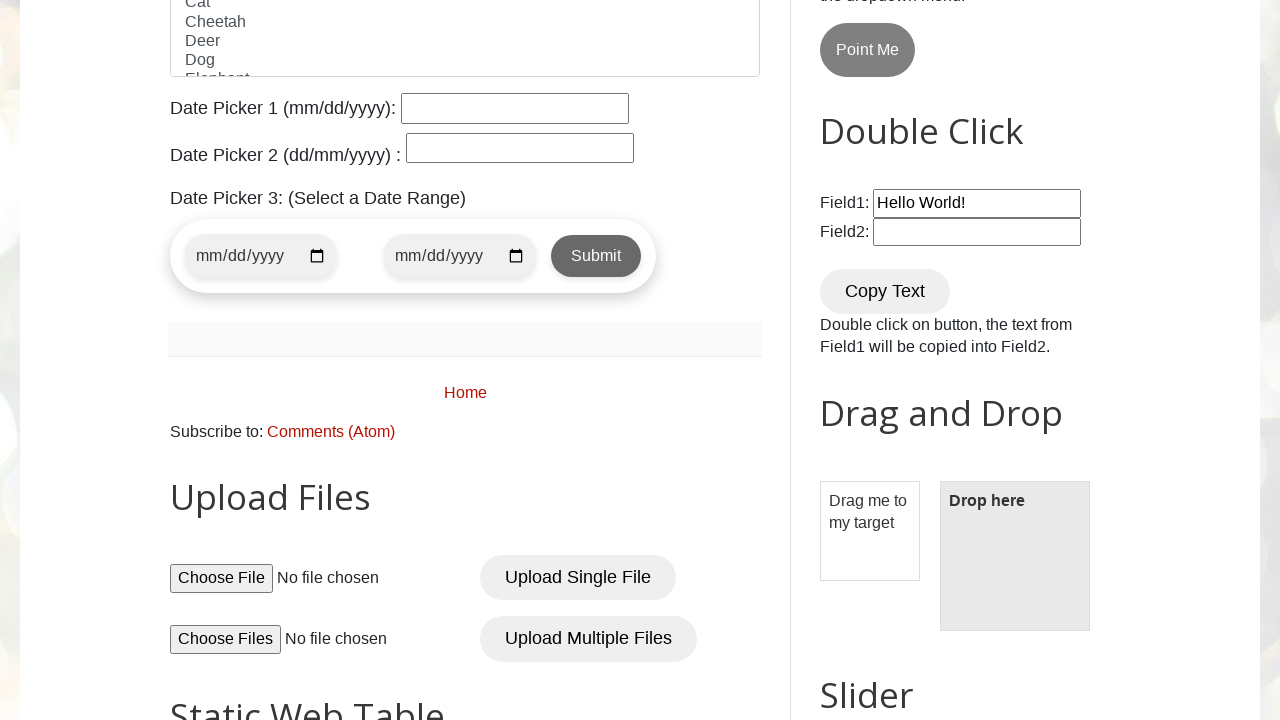